Tests various checkbox interactions including clicking checkboxes, toggling visibility of hidden checkboxes, and enabling disabled checkboxes on a demo page.

Starting URL: https://syntaxprojects.com/basic-checkbox-demo-homework.php

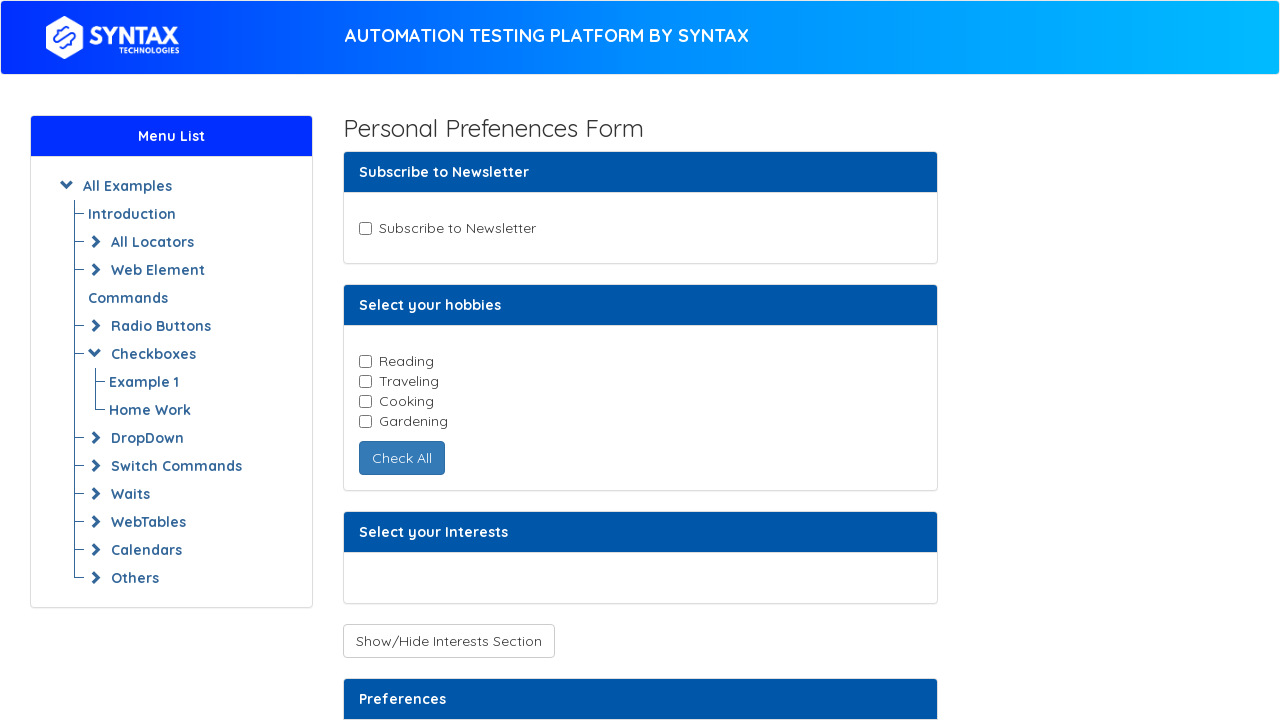

Located newsletter checkbox element
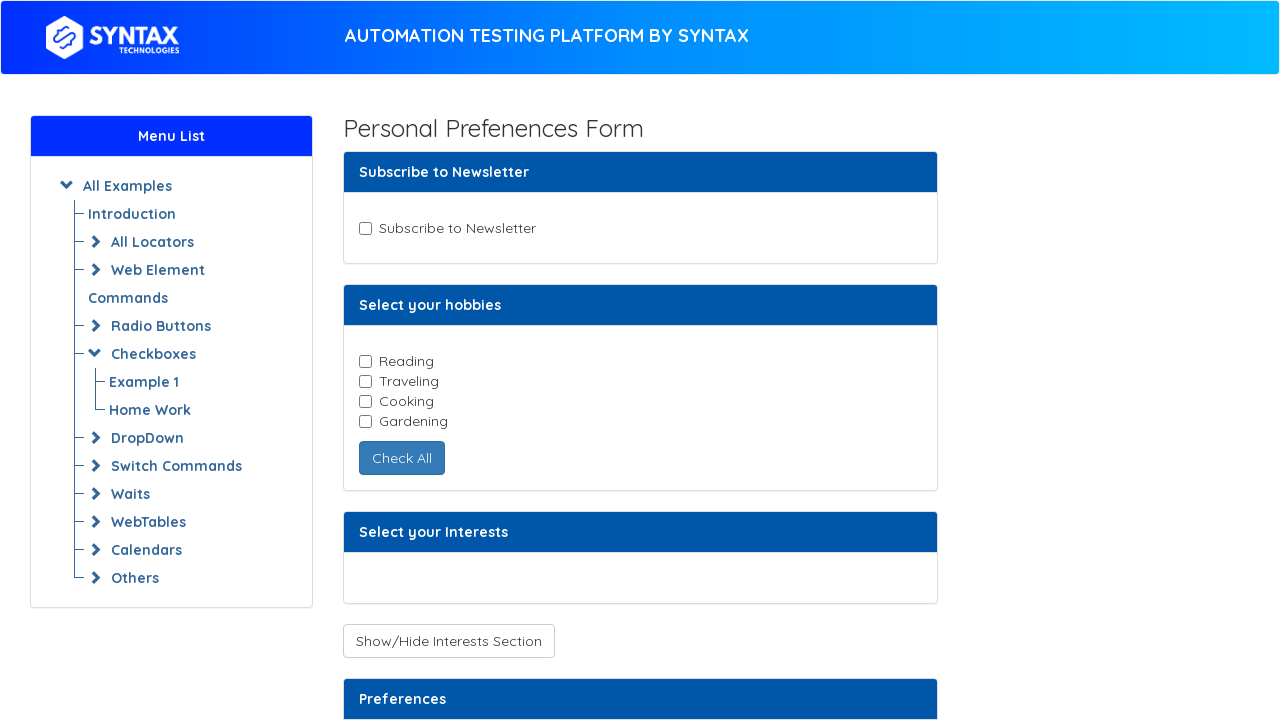

Verified newsletter checkbox is enabled
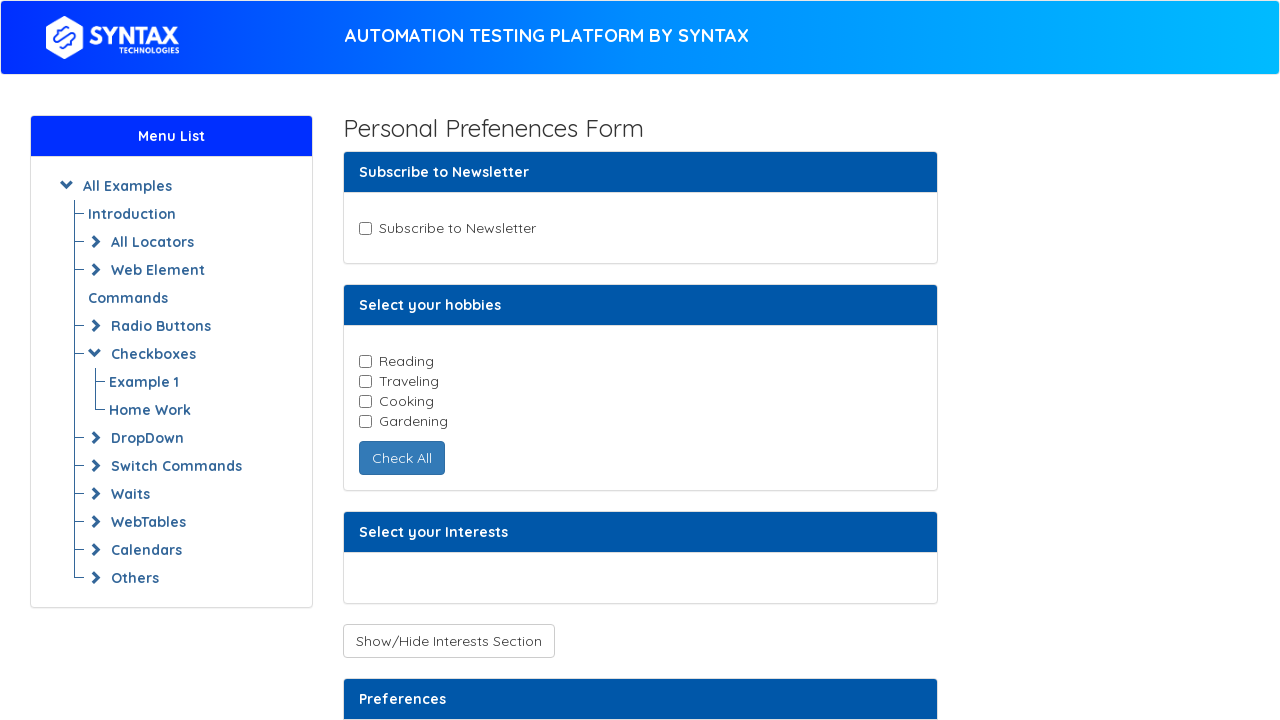

Clicked newsletter checkbox at (365, 228) on xpath=//input[@id='newsletter']
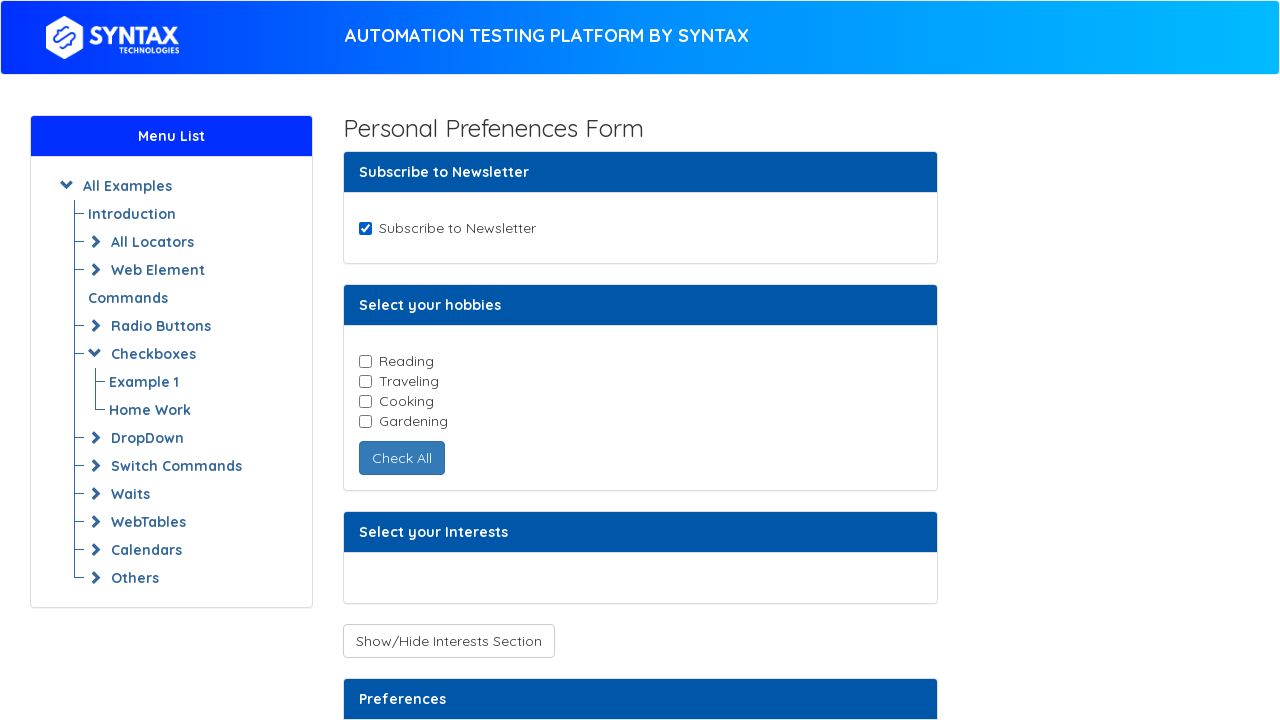

Located all hobby checkboxes
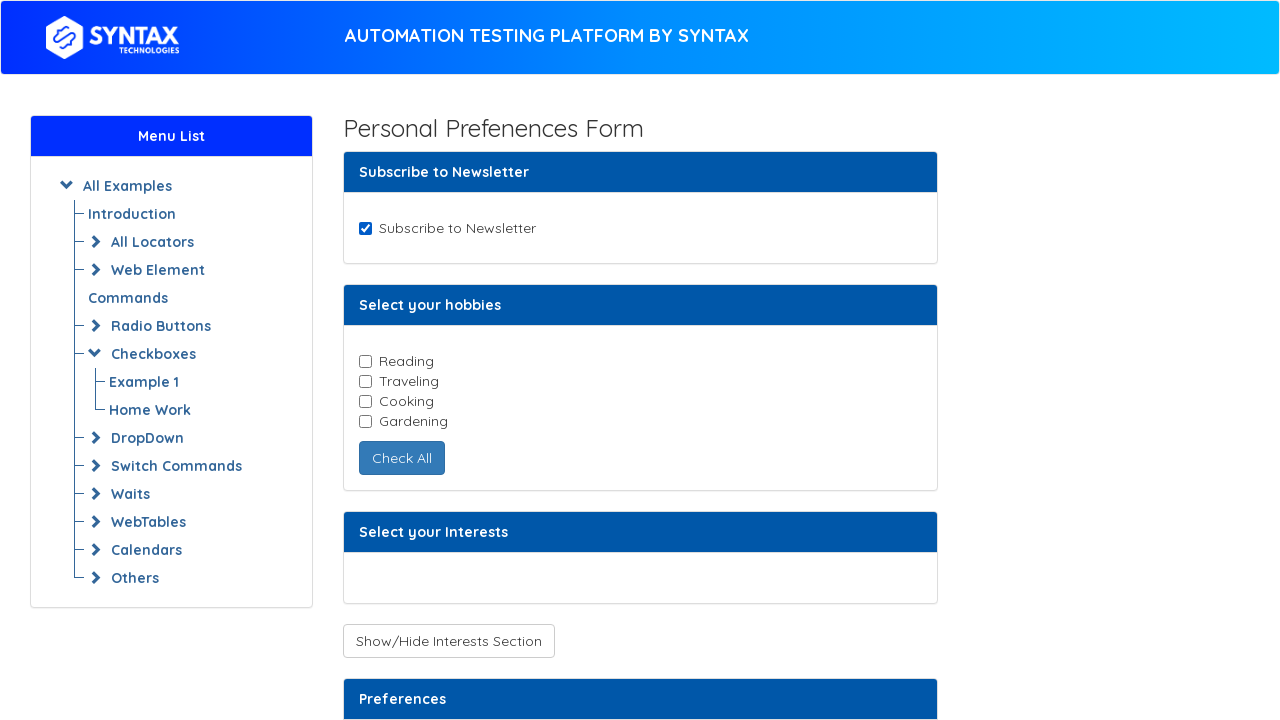

Counted 4 hobby checkboxes
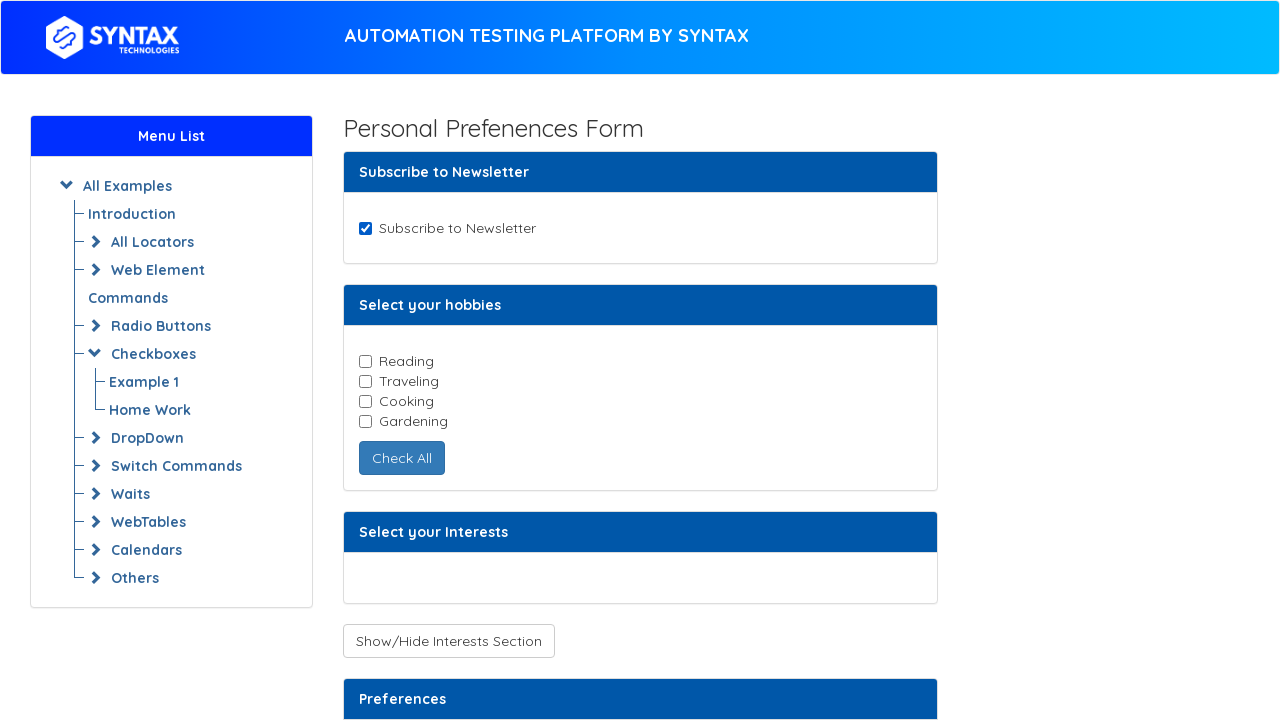

Selected hobby checkbox at index 0
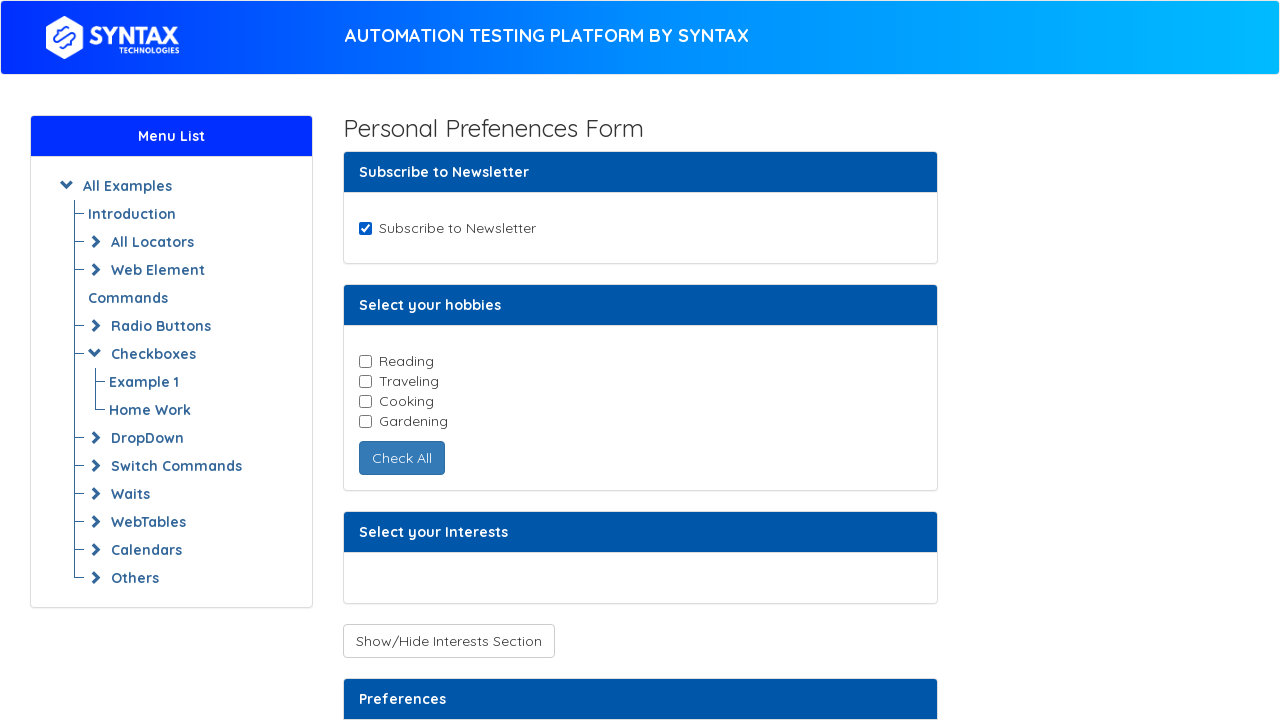

Retrieved hobby checkbox ID: reading
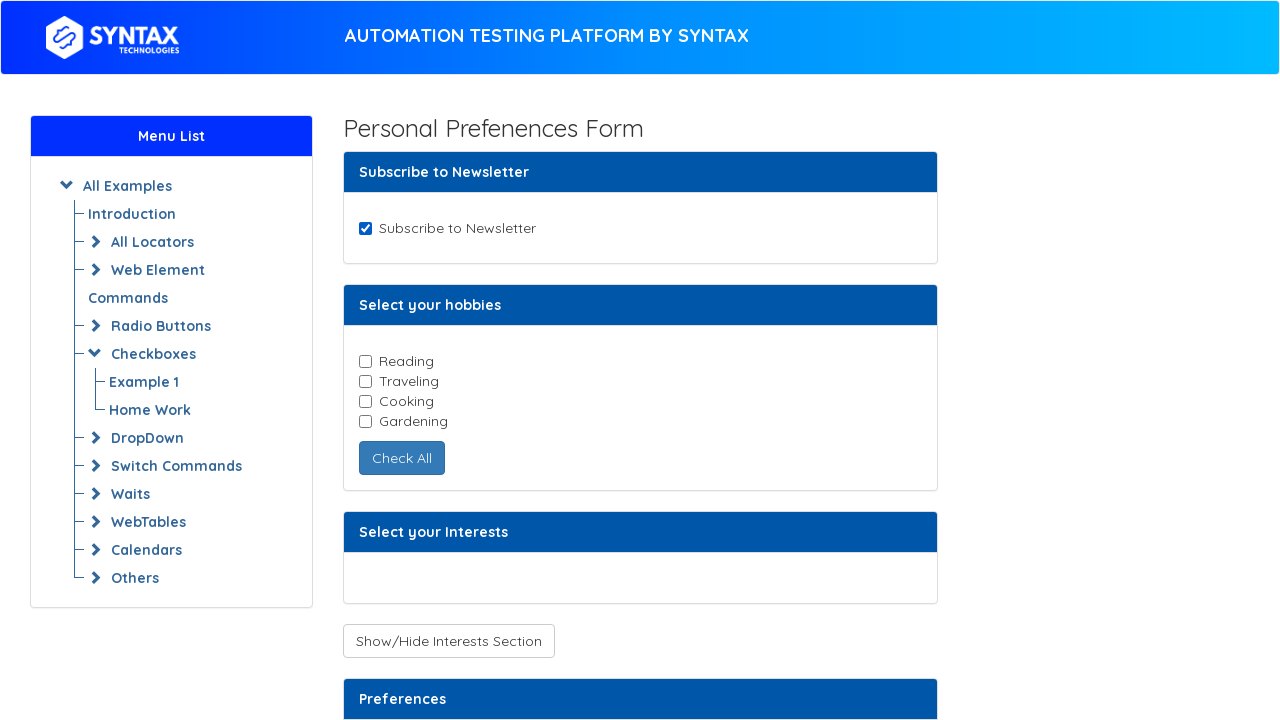

Clicked reading hobby checkbox at (365, 361) on xpath=//input[@class='cb-element'] >> nth=0
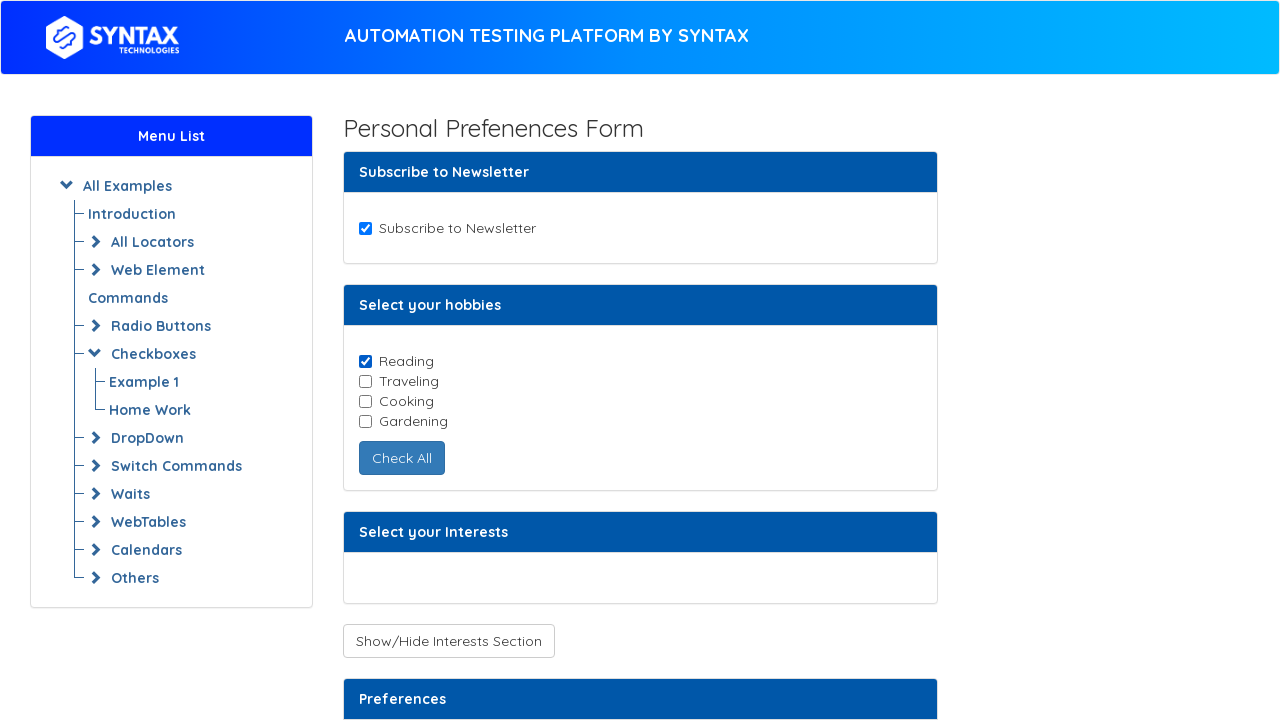

Selected hobby checkbox at index 1
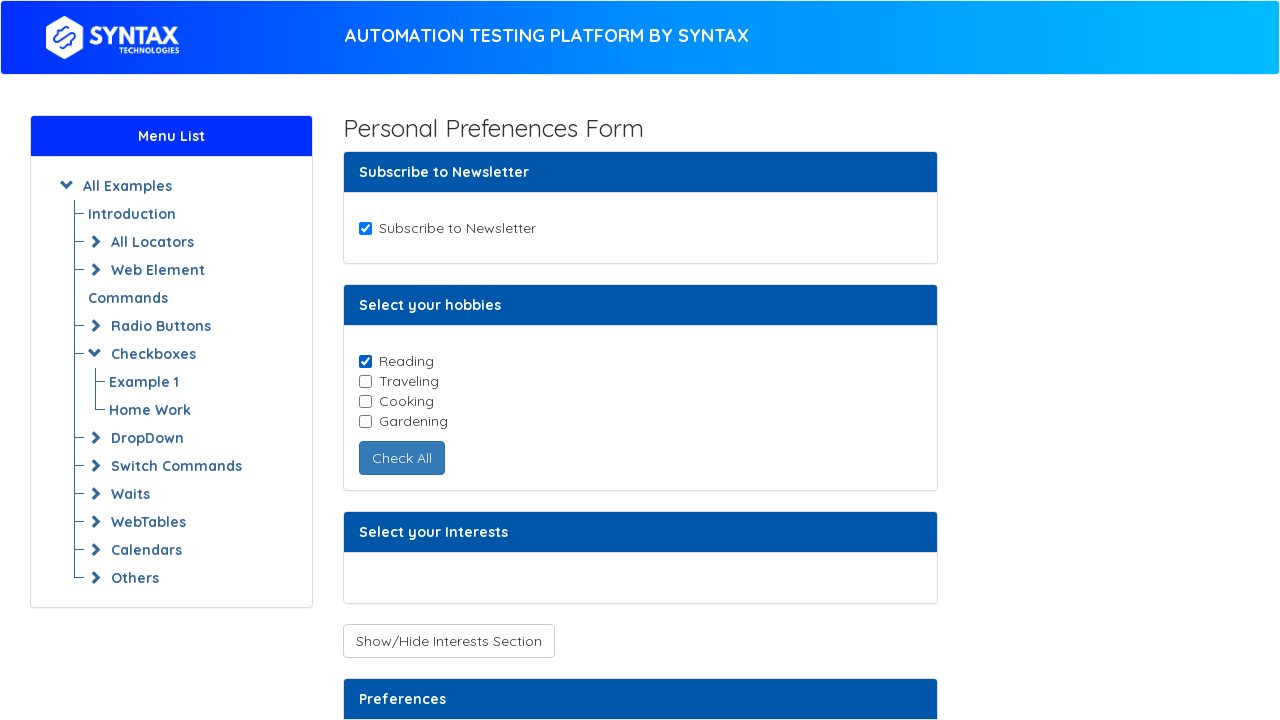

Retrieved hobby checkbox ID: traveling
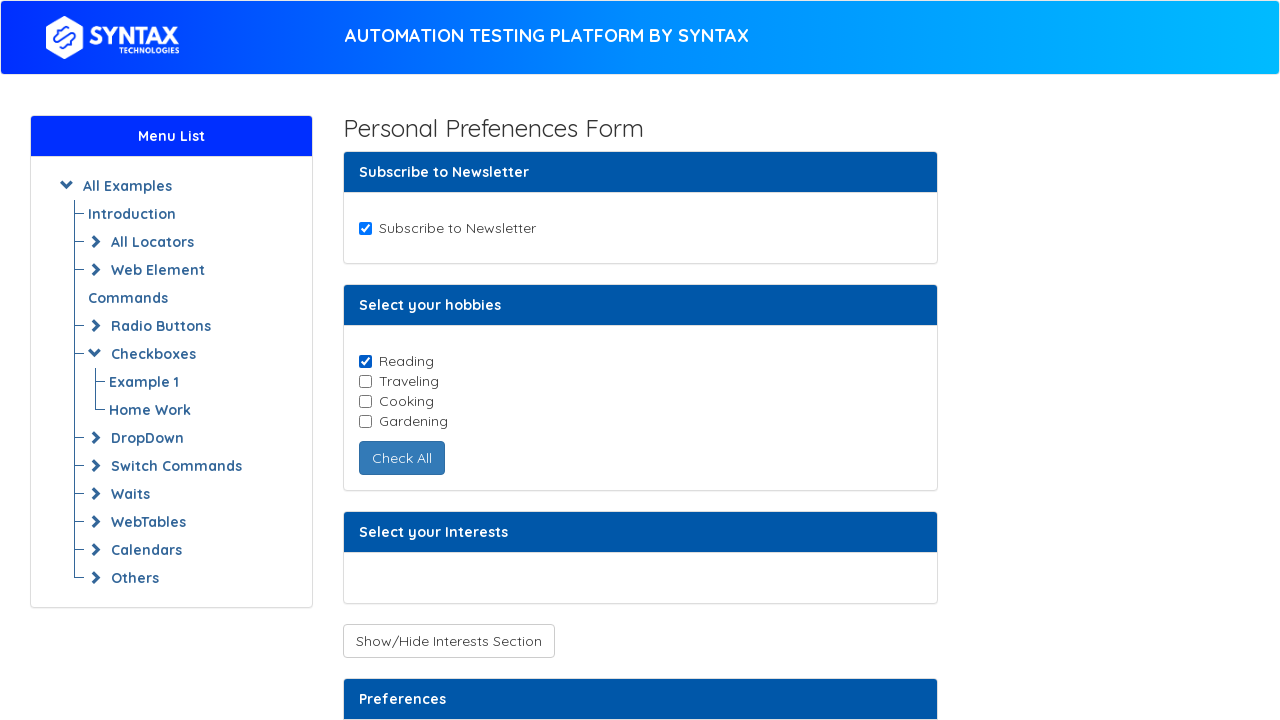

Selected hobby checkbox at index 2
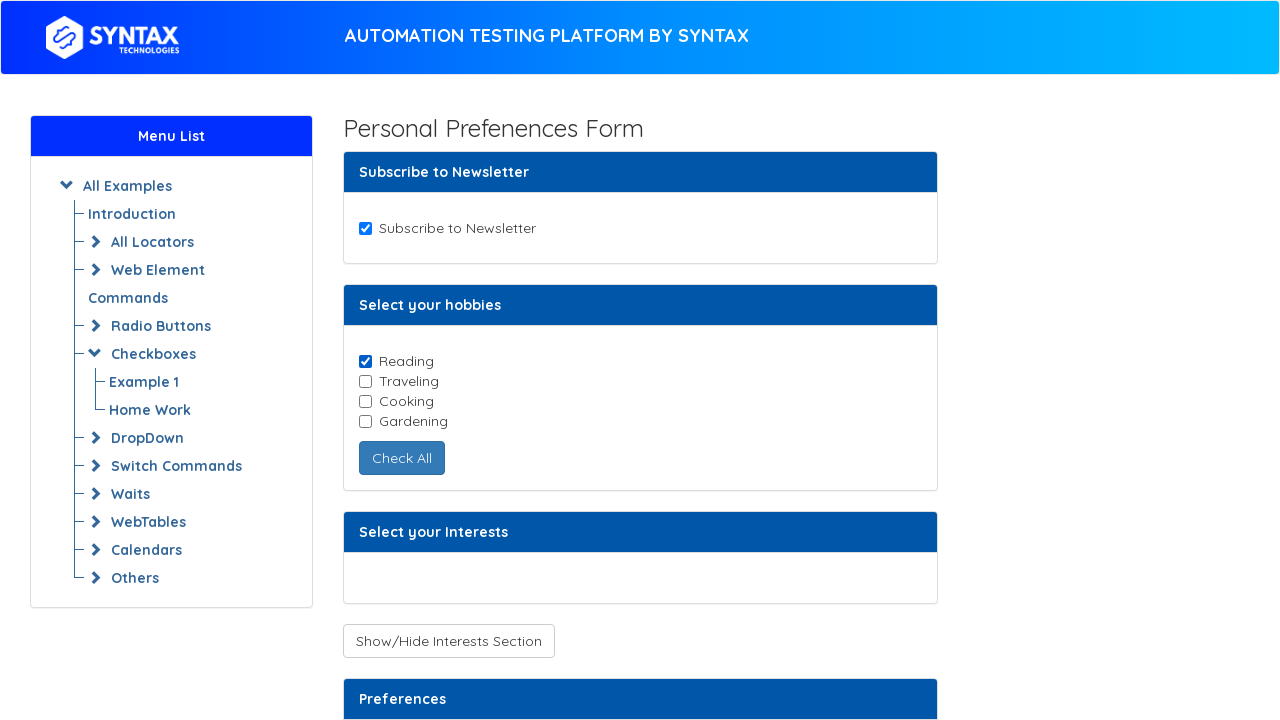

Retrieved hobby checkbox ID: cooking
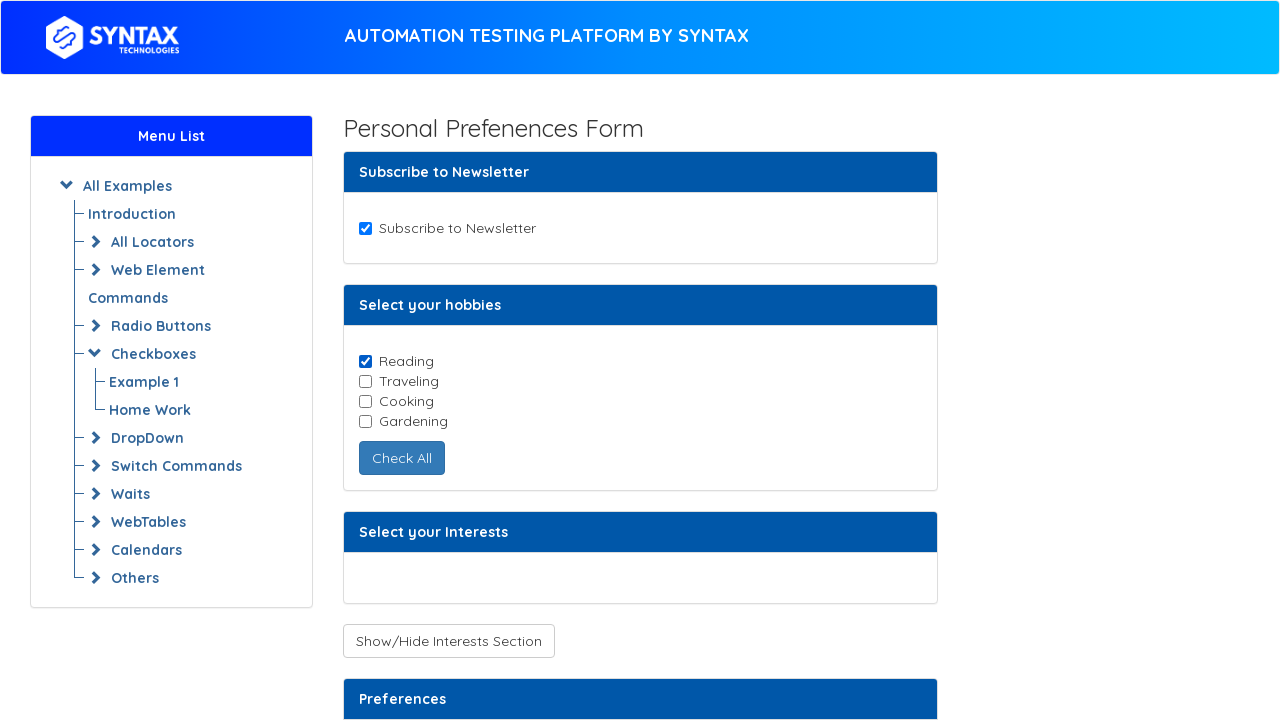

Clicked cooking hobby checkbox at (365, 401) on xpath=//input[@class='cb-element'] >> nth=2
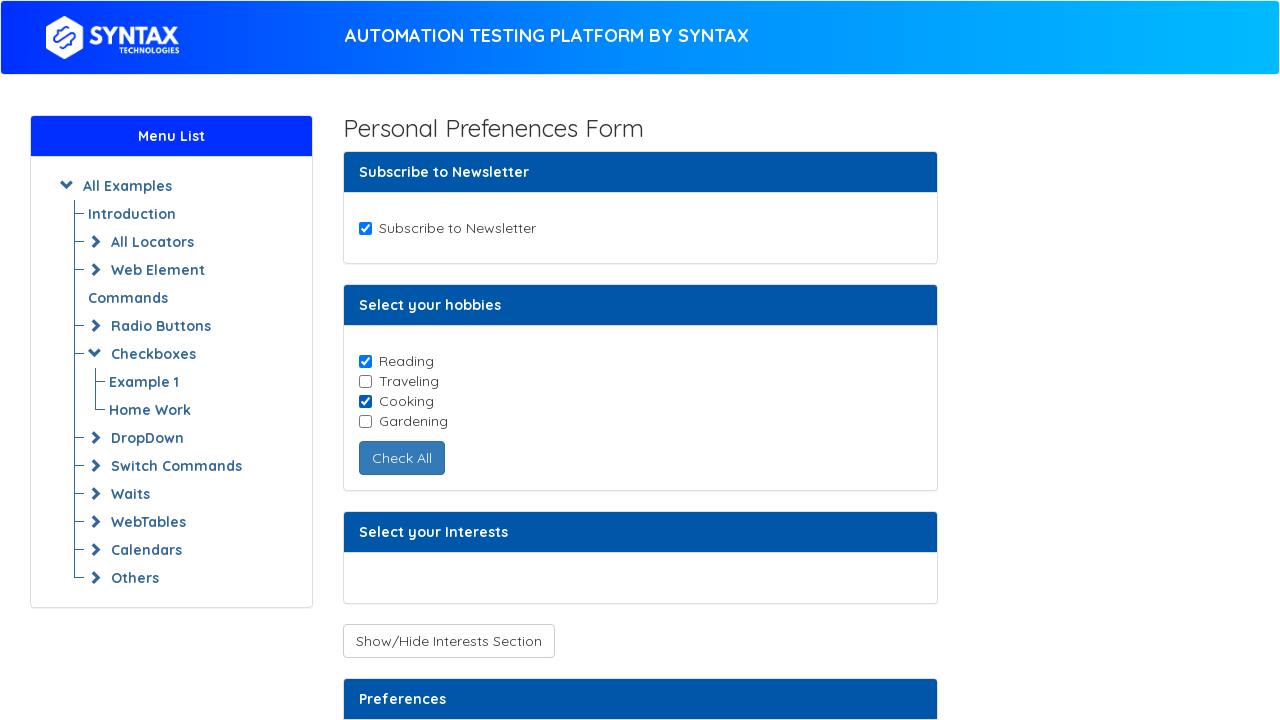

Selected hobby checkbox at index 3
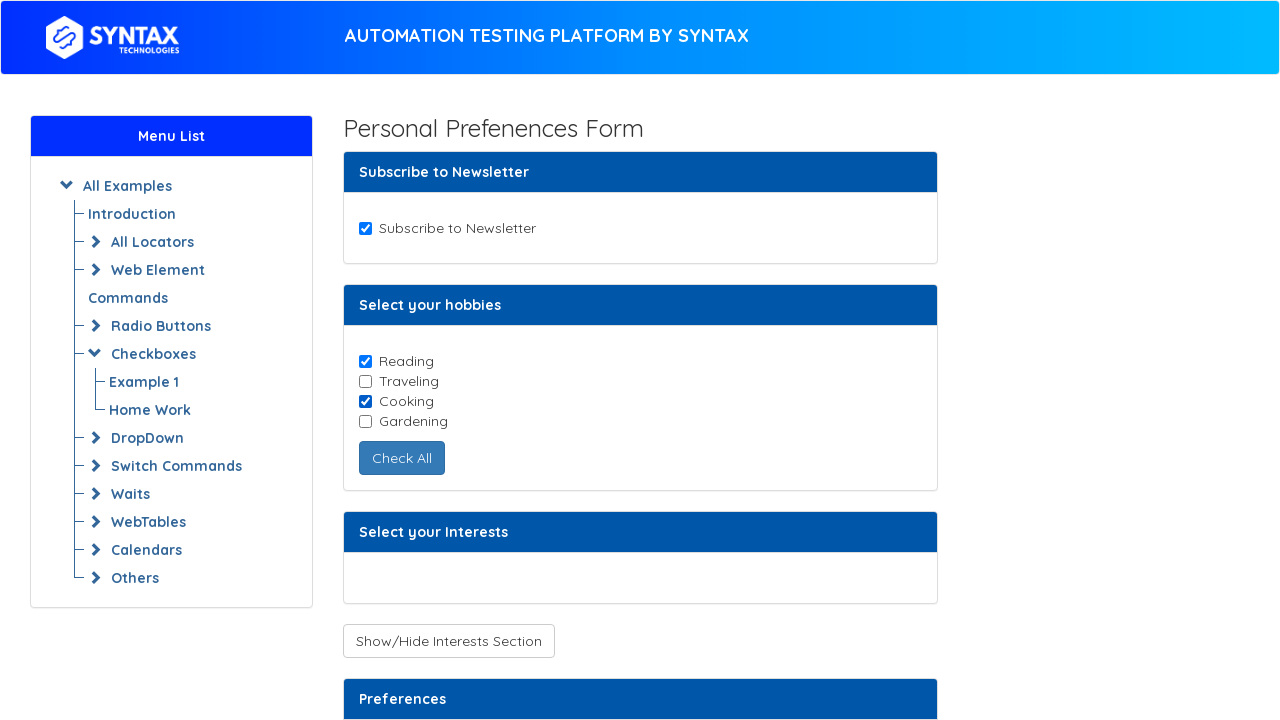

Retrieved hobby checkbox ID: gardening
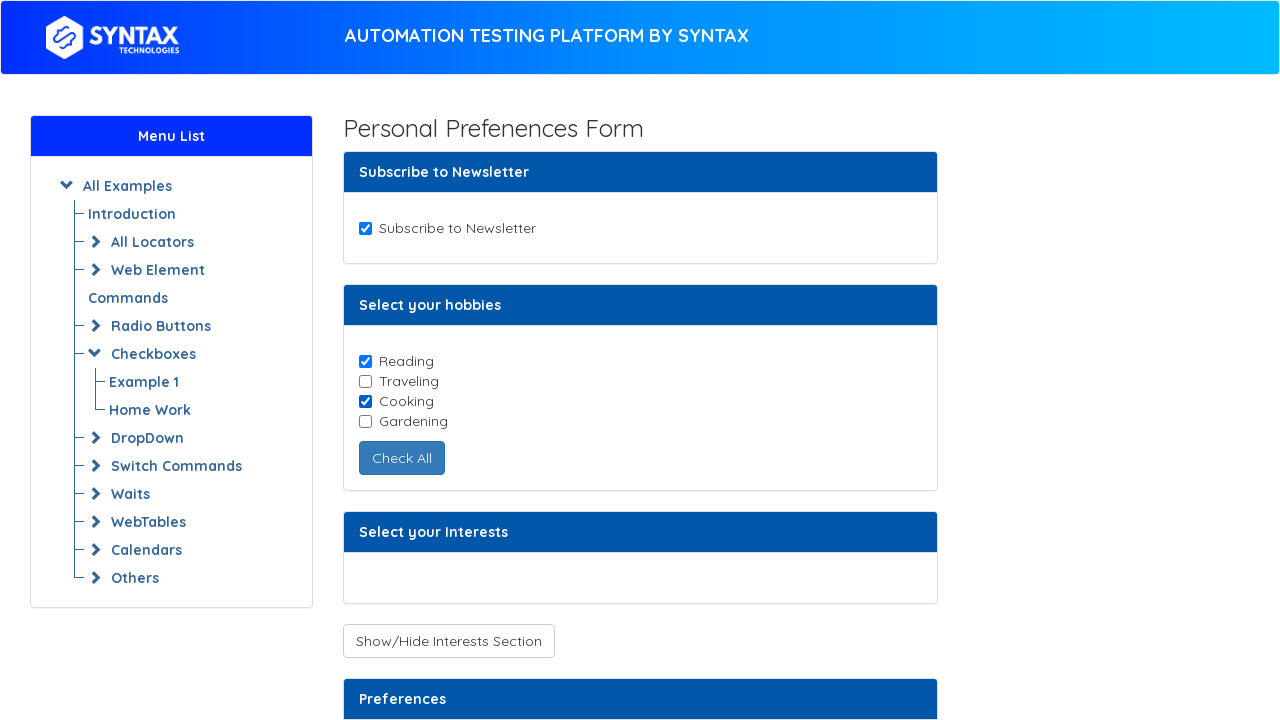

Located Support checkbox
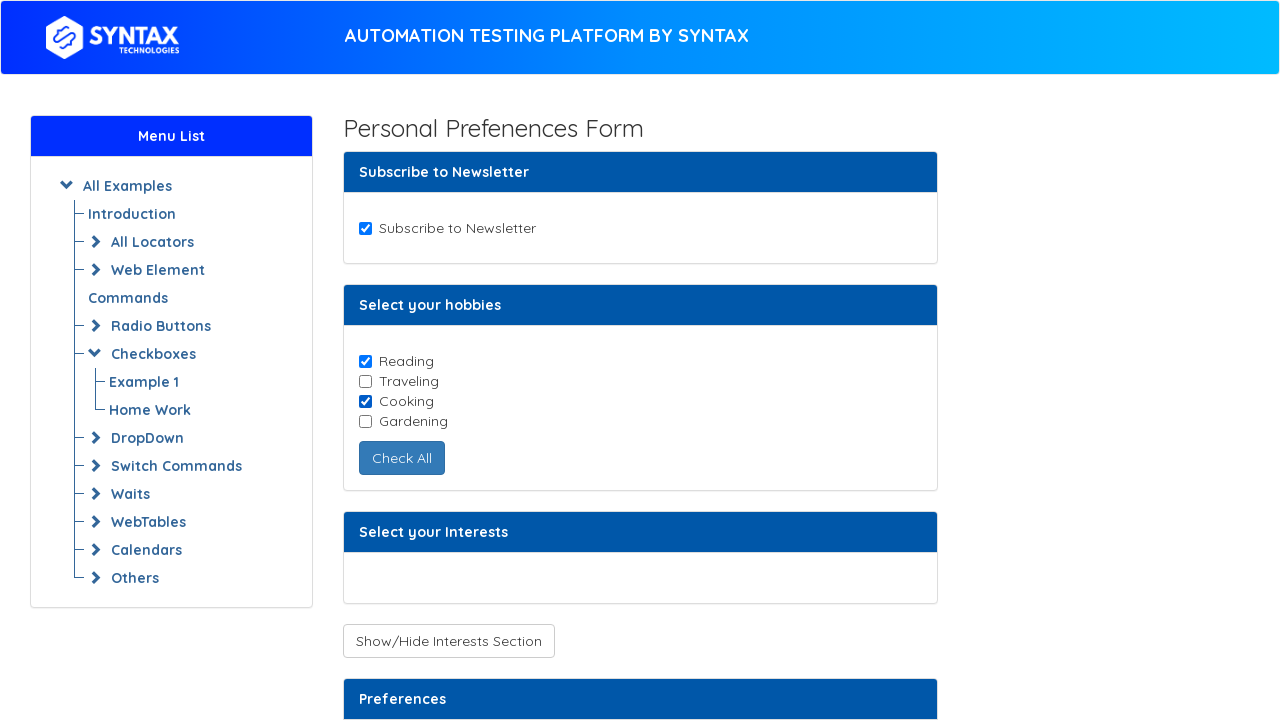

Located Music checkbox
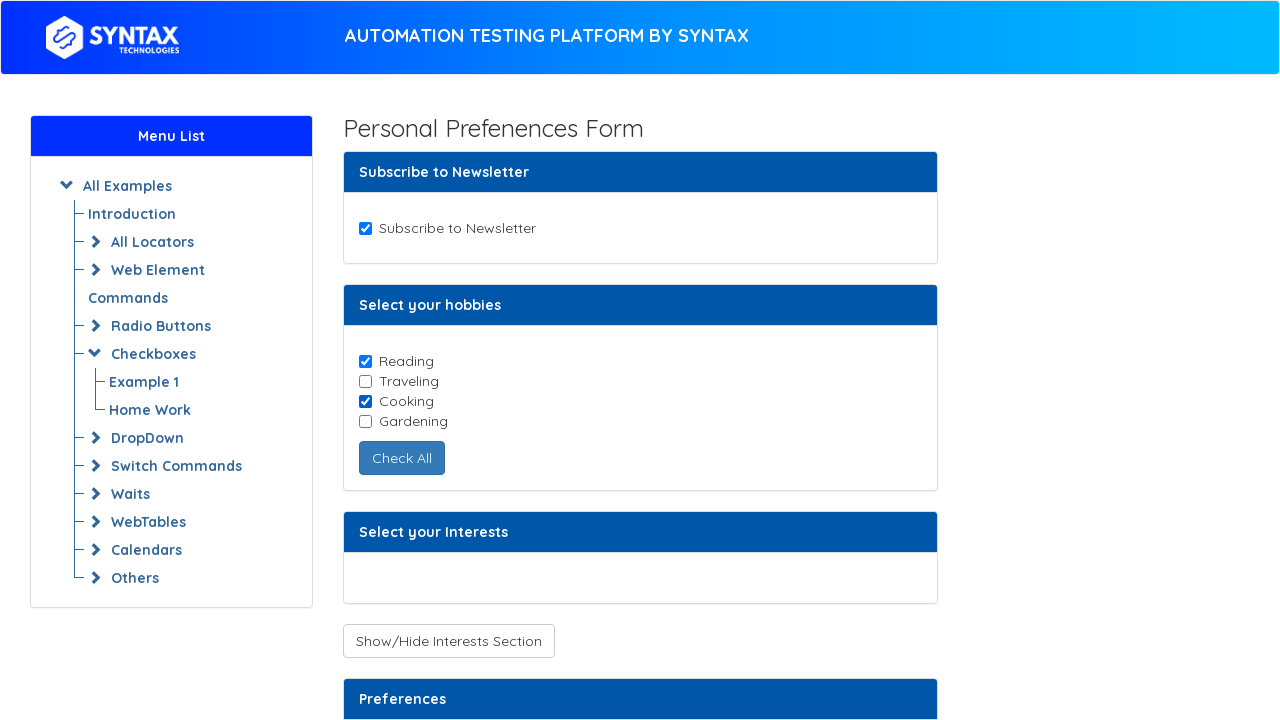

Verified Support and Music checkboxes are hidden
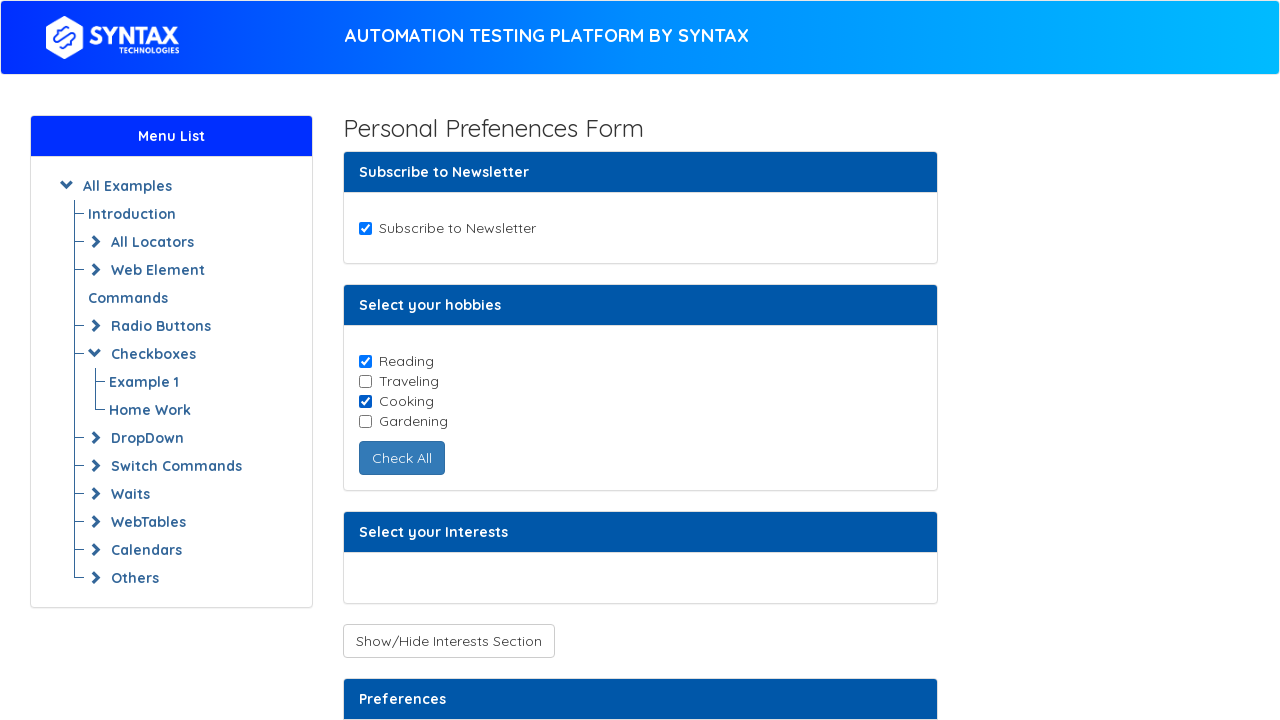

Located toggle visibility button
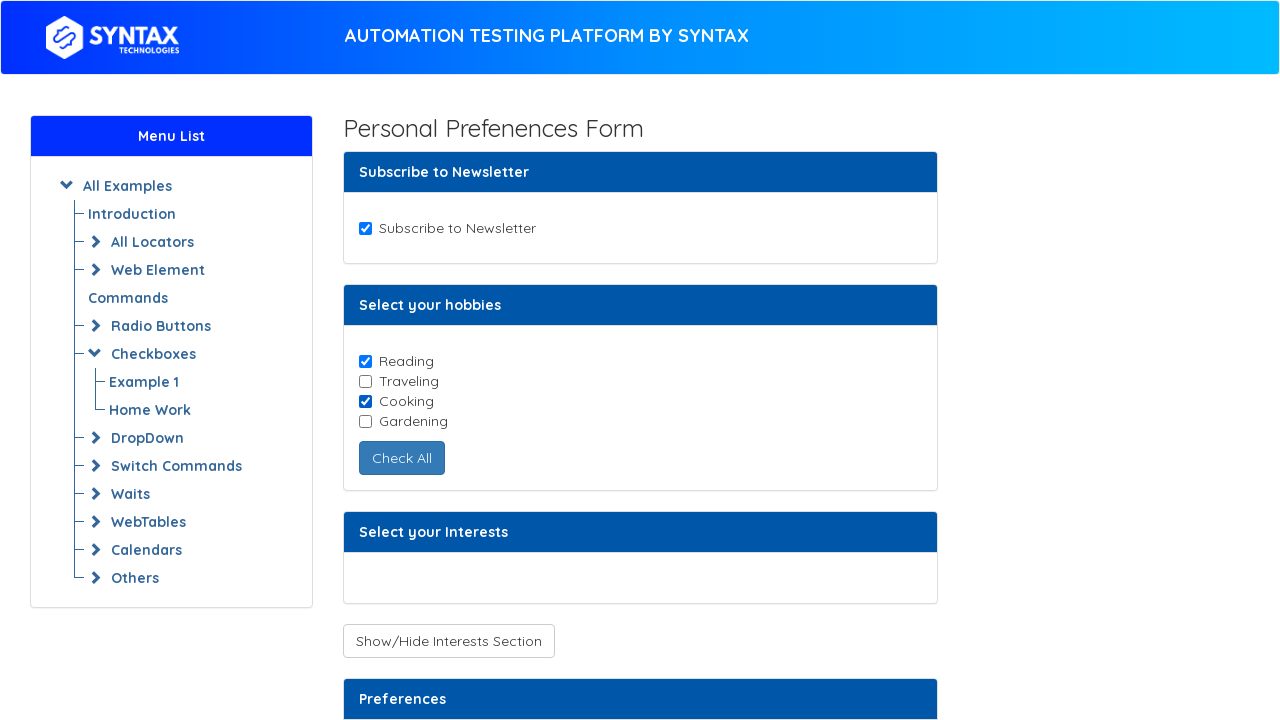

Clicked toggle visibility button to show hidden checkboxes at (448, 641) on xpath=//button[@id='toggleCheckboxButtons']
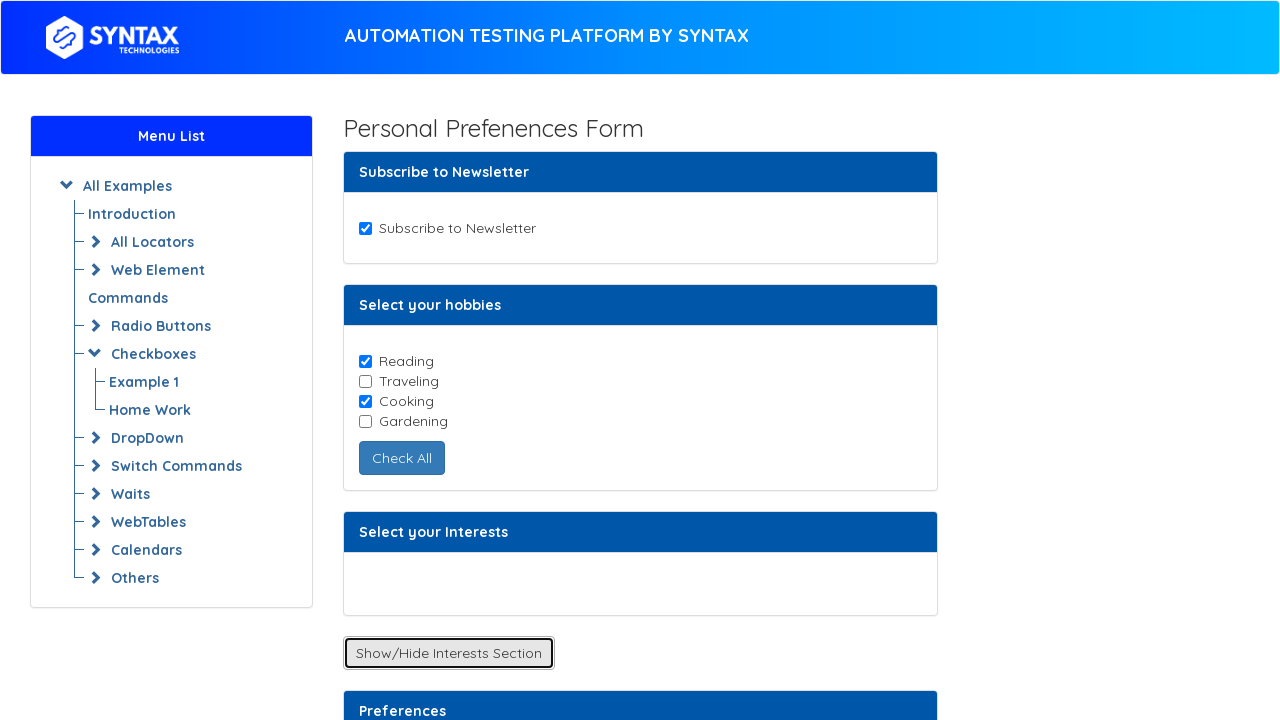

Waited 2 seconds for hidden checkboxes to become visible
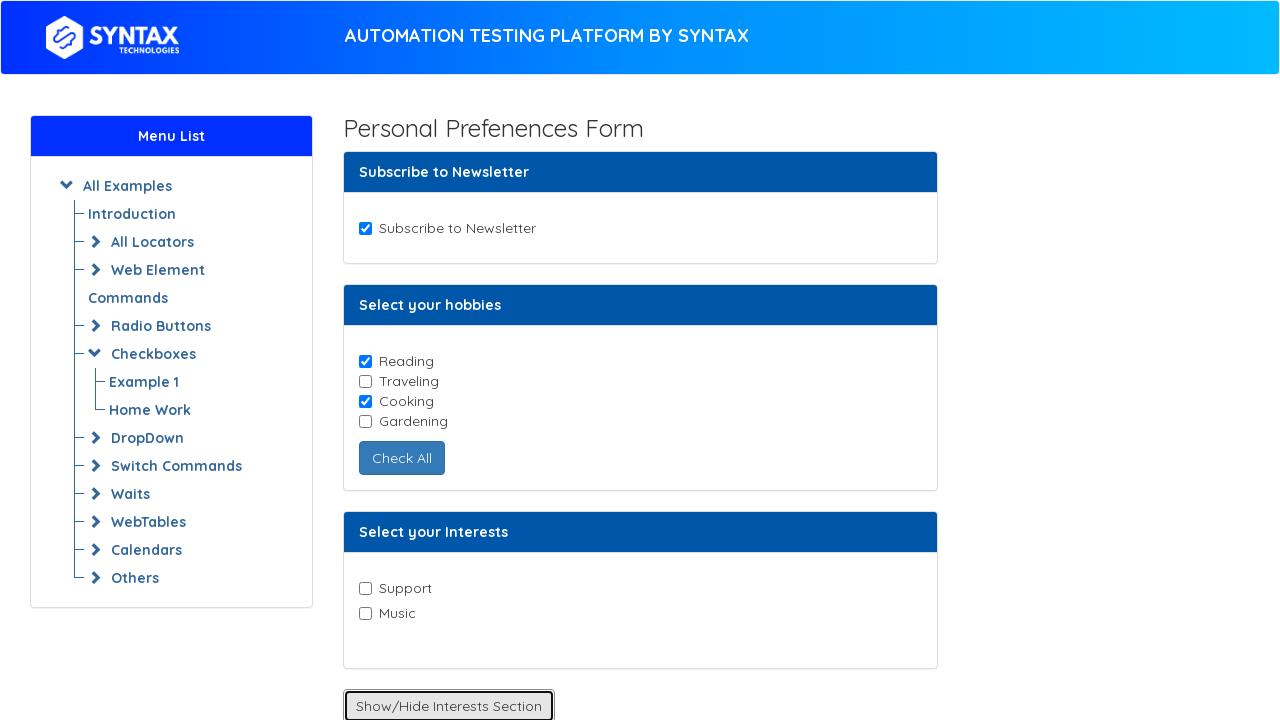

Clicked Music checkbox at (365, 613) on xpath=//input[@value='Music']
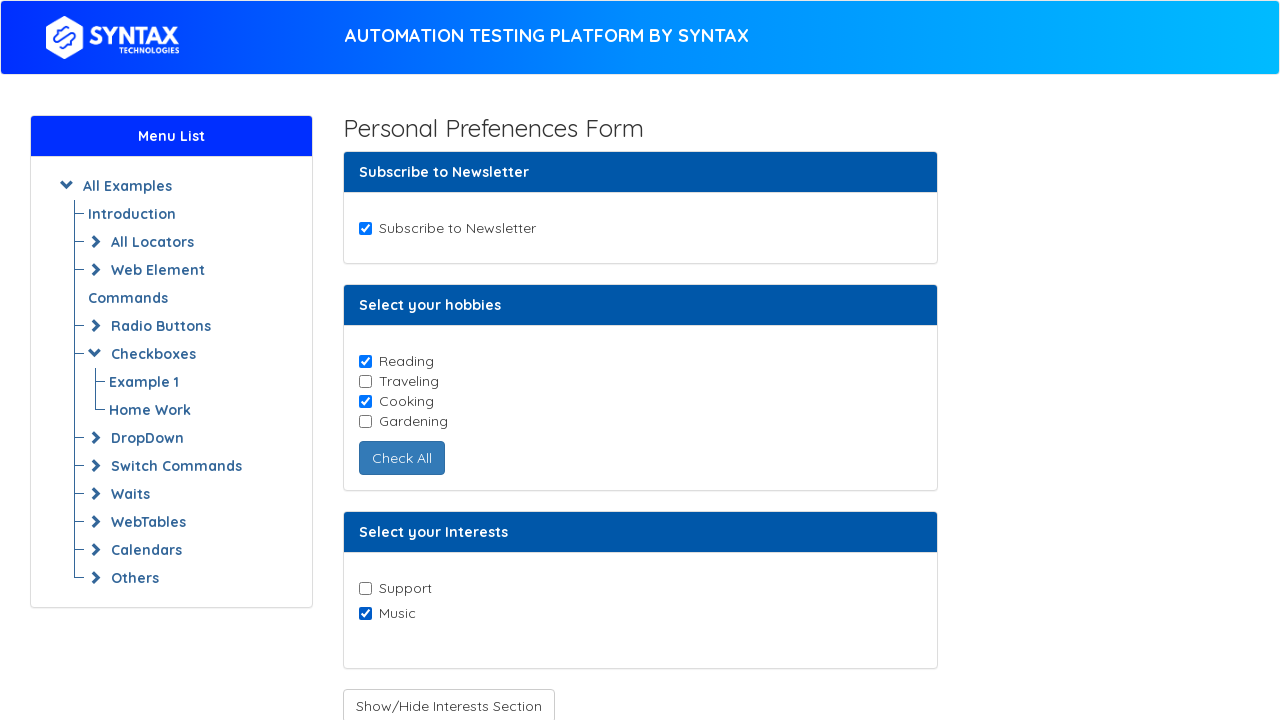

Located Receive Notifications checkbox
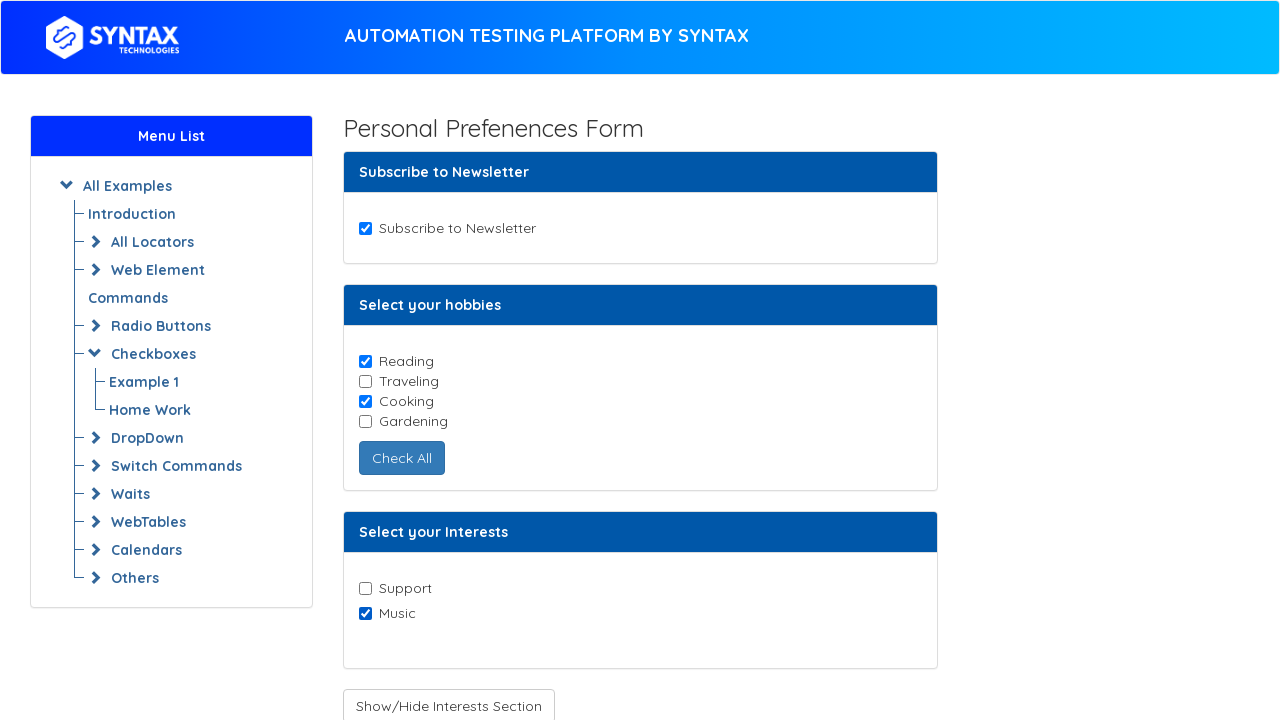

Verified Receive Notifications checkbox is disabled
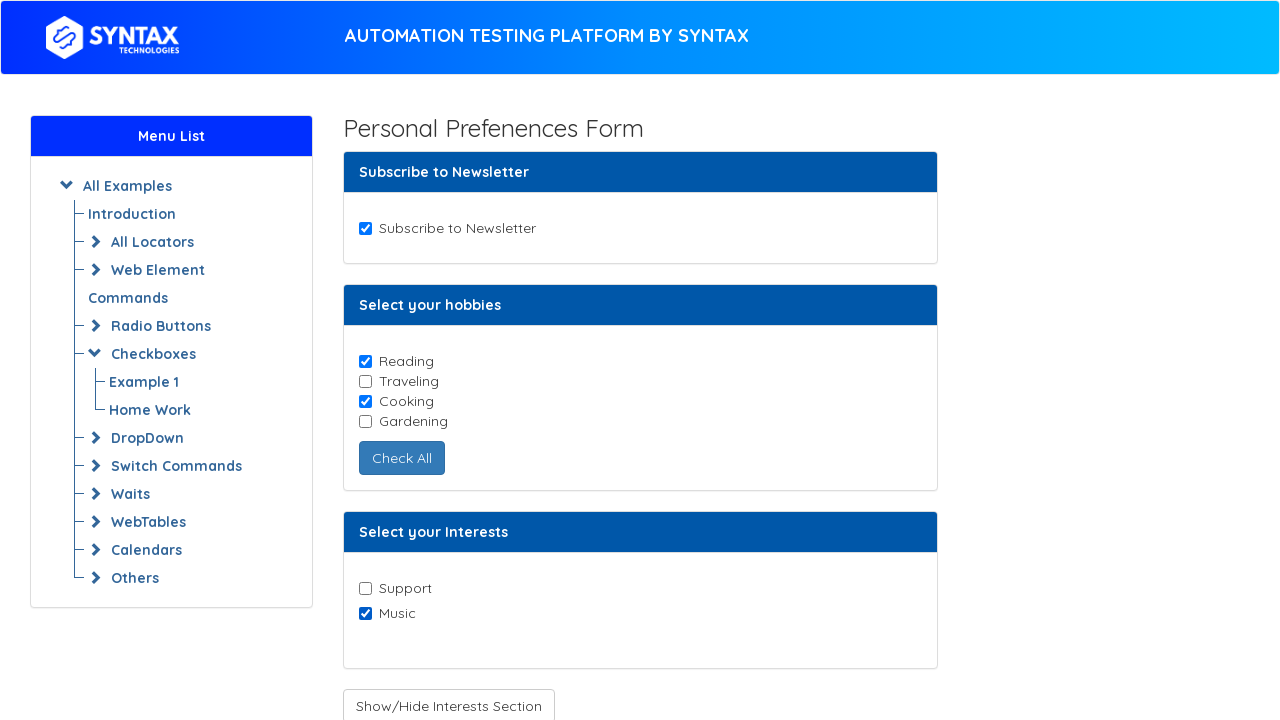

Located enable checkboxes button
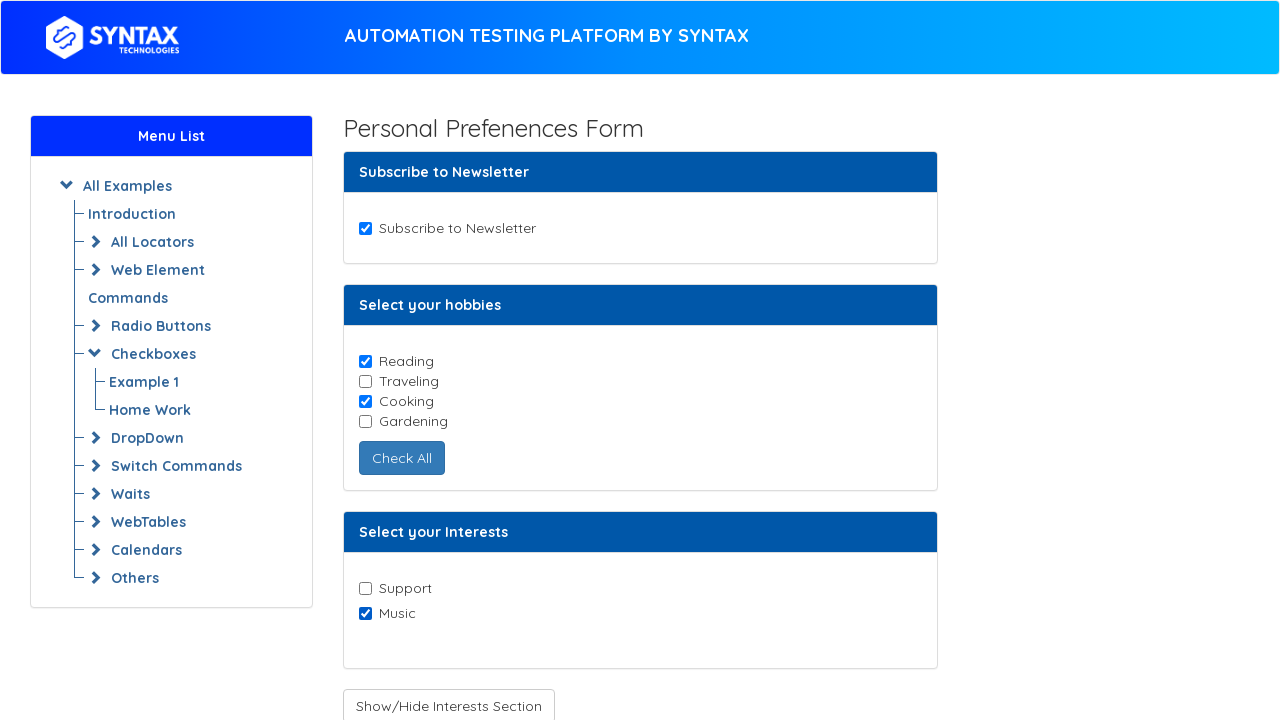

Clicked enable checkboxes button at (436, 407) on xpath=//button[@id='enabledcheckbox']
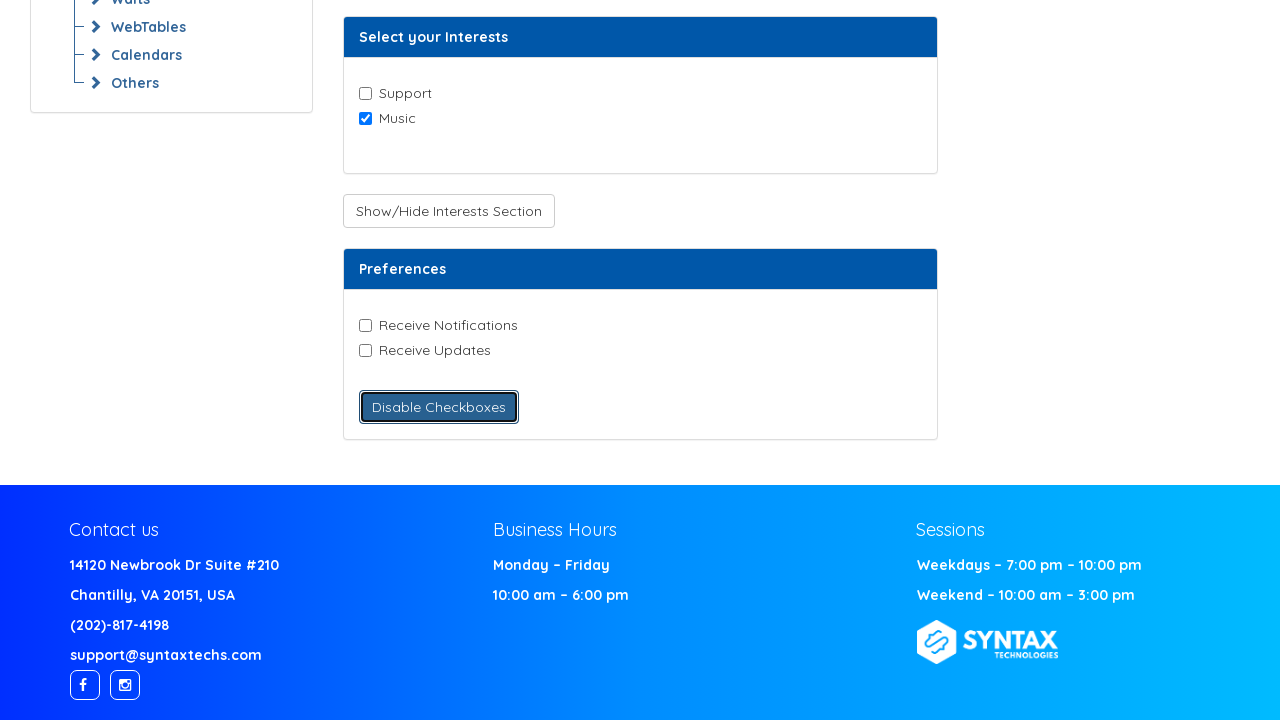

Waited 2 seconds for disabled checkboxes to be enabled
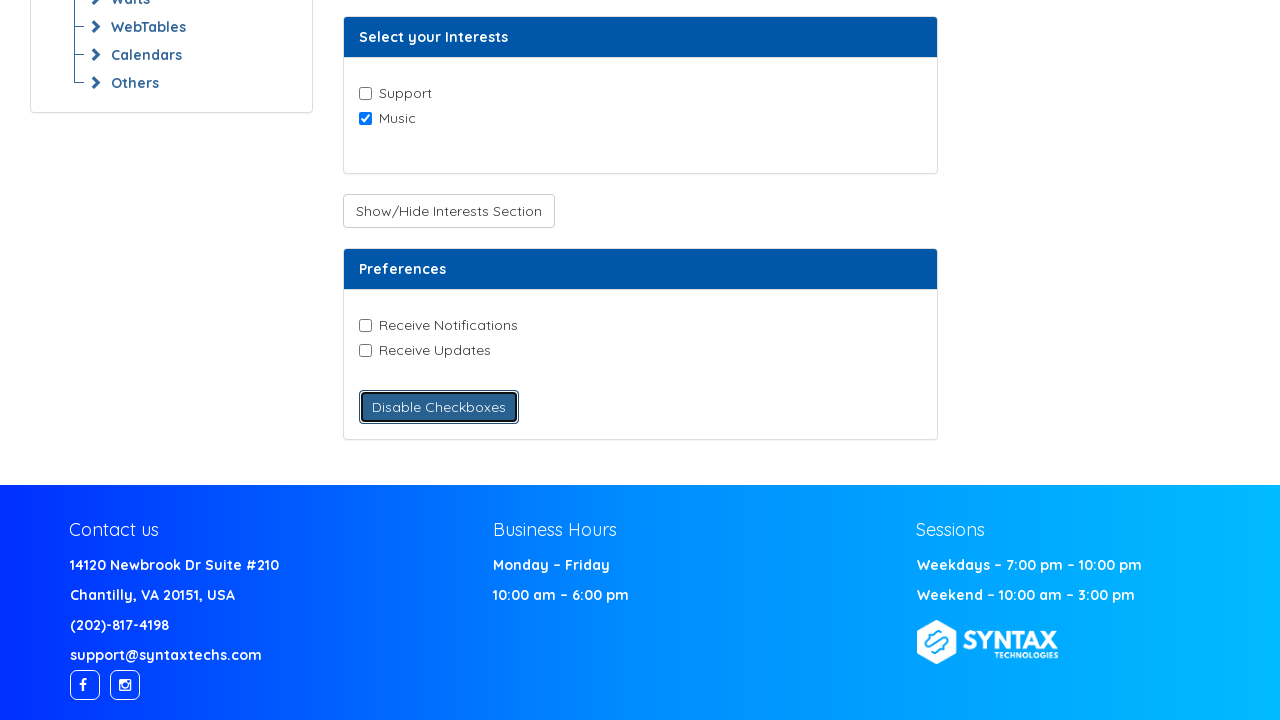

Clicked Receive Notifications checkbox at (365, 325) on xpath=//input[@value='Receive-Notifications']
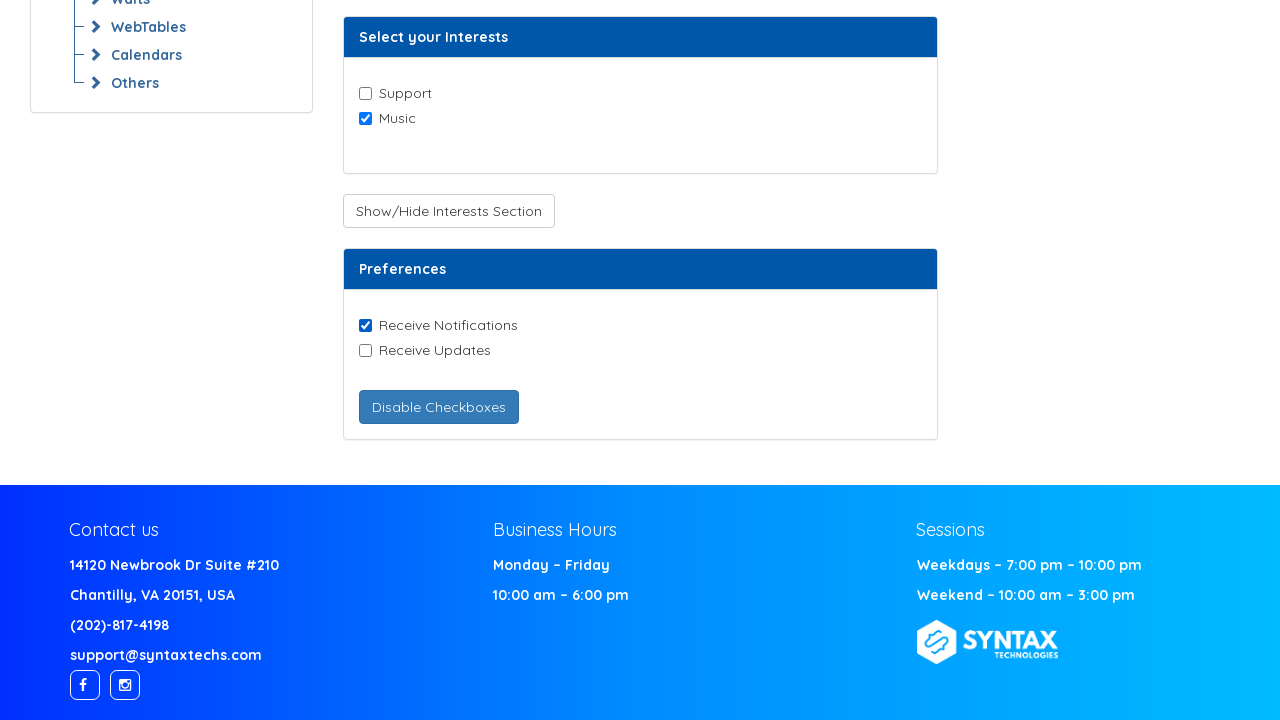

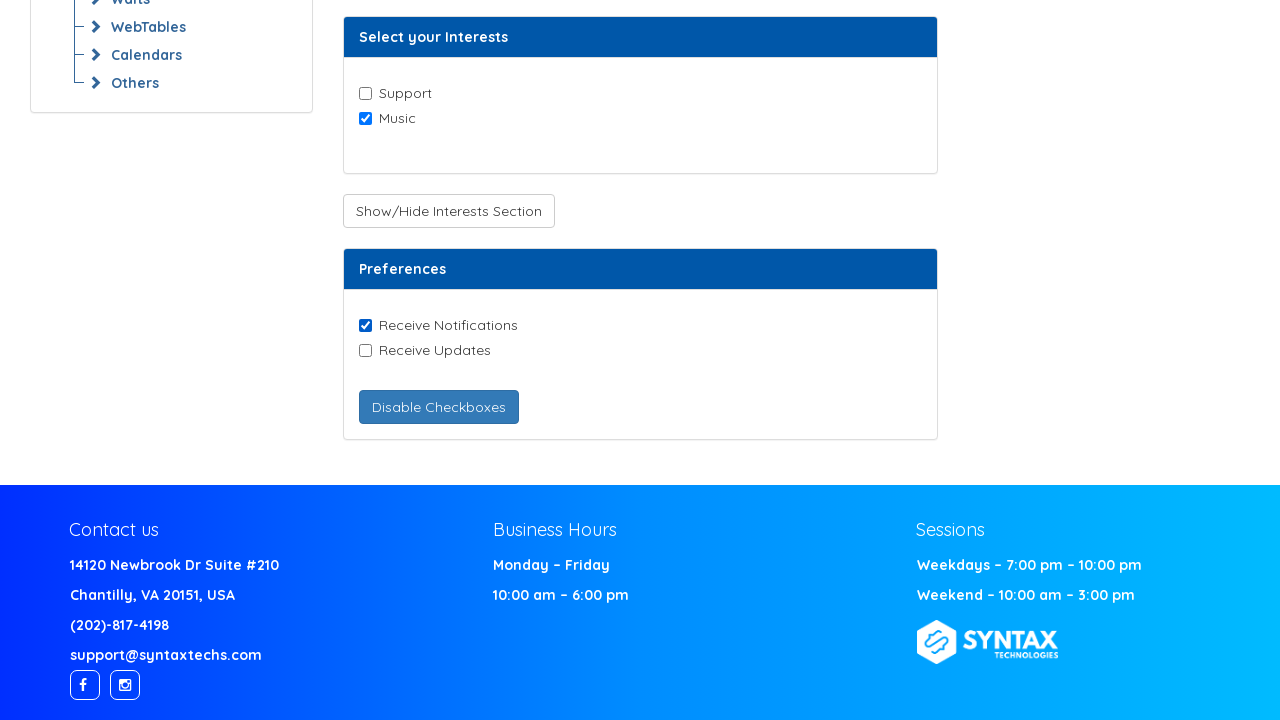